Tests alert confirmation dialog by clicking OK button and verifying the success message appears

Starting URL: https://demo.automationtesting.in/Alerts.html

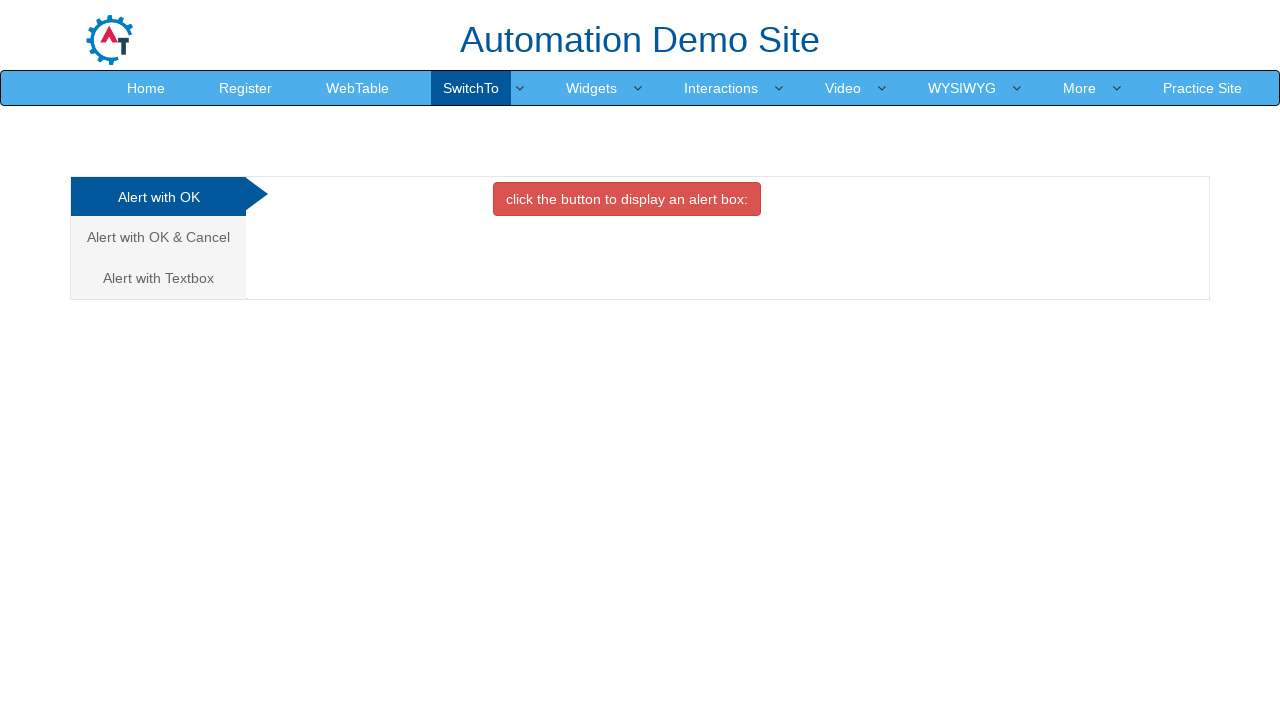

Clicked on 'Alert with OK & Cancel' tab at (158, 237) on xpath=//a[text()='Alert with OK & Cancel ']
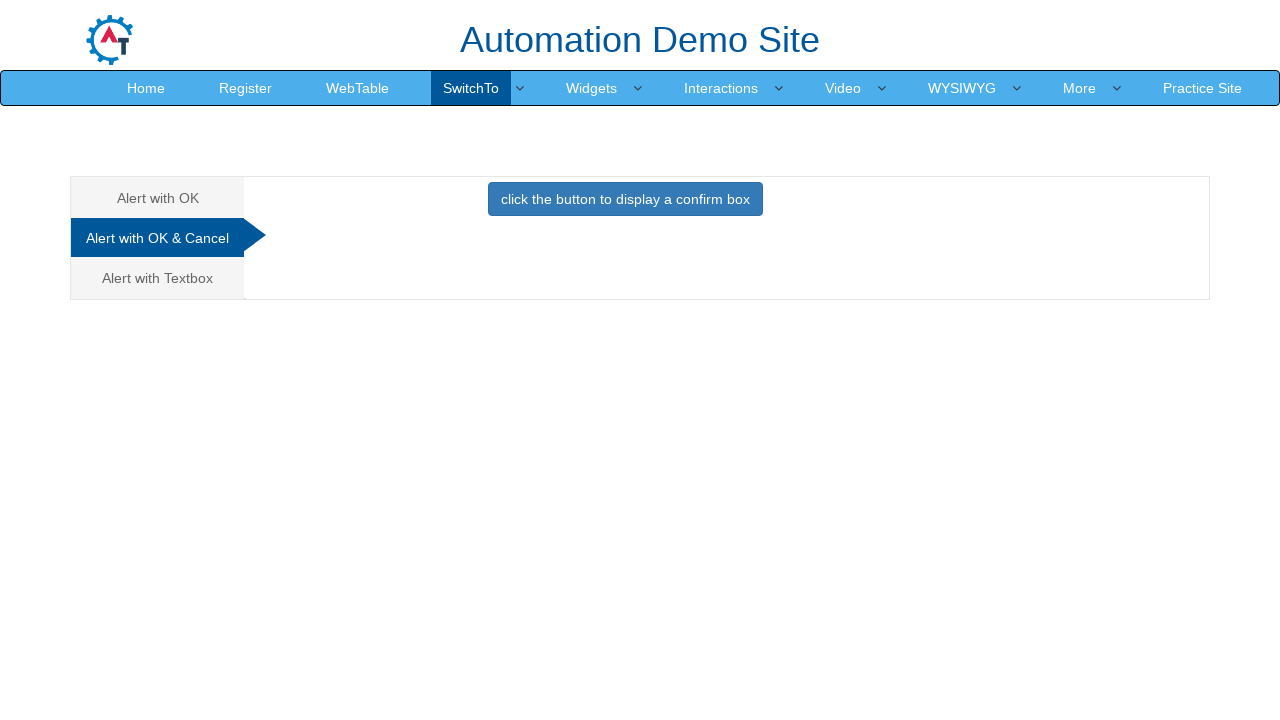

Clicked button to display confirm box at (625, 199) on xpath=//button[text()='click the button to display a confirm box ']
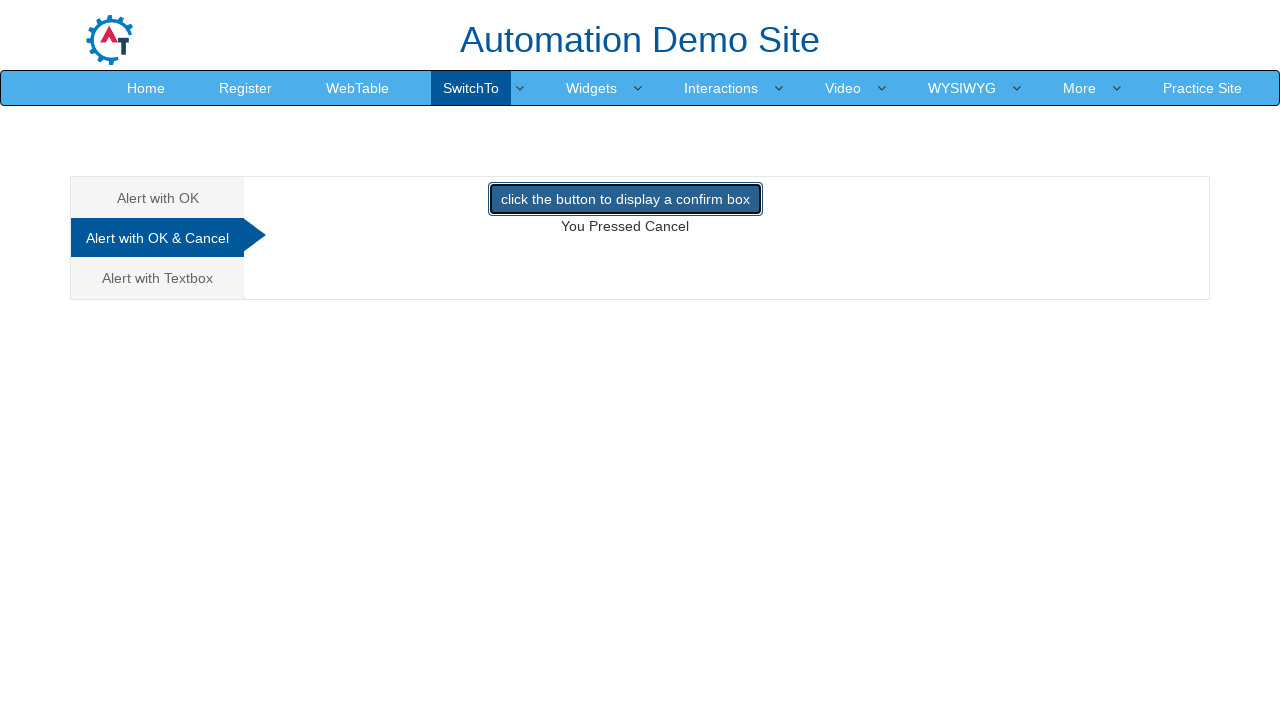

Set up dialog handler to accept alerts
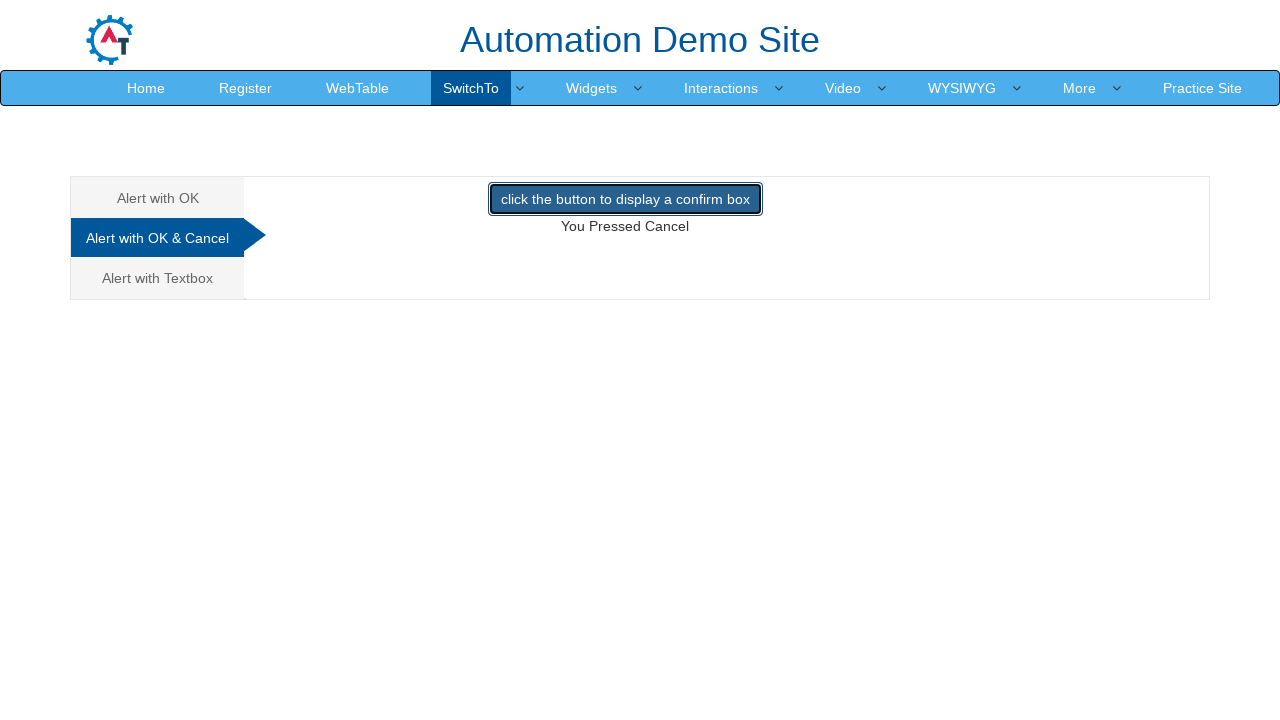

Clicked button to display confirm box again at (625, 199) on xpath=//button[text()='click the button to display a confirm box ']
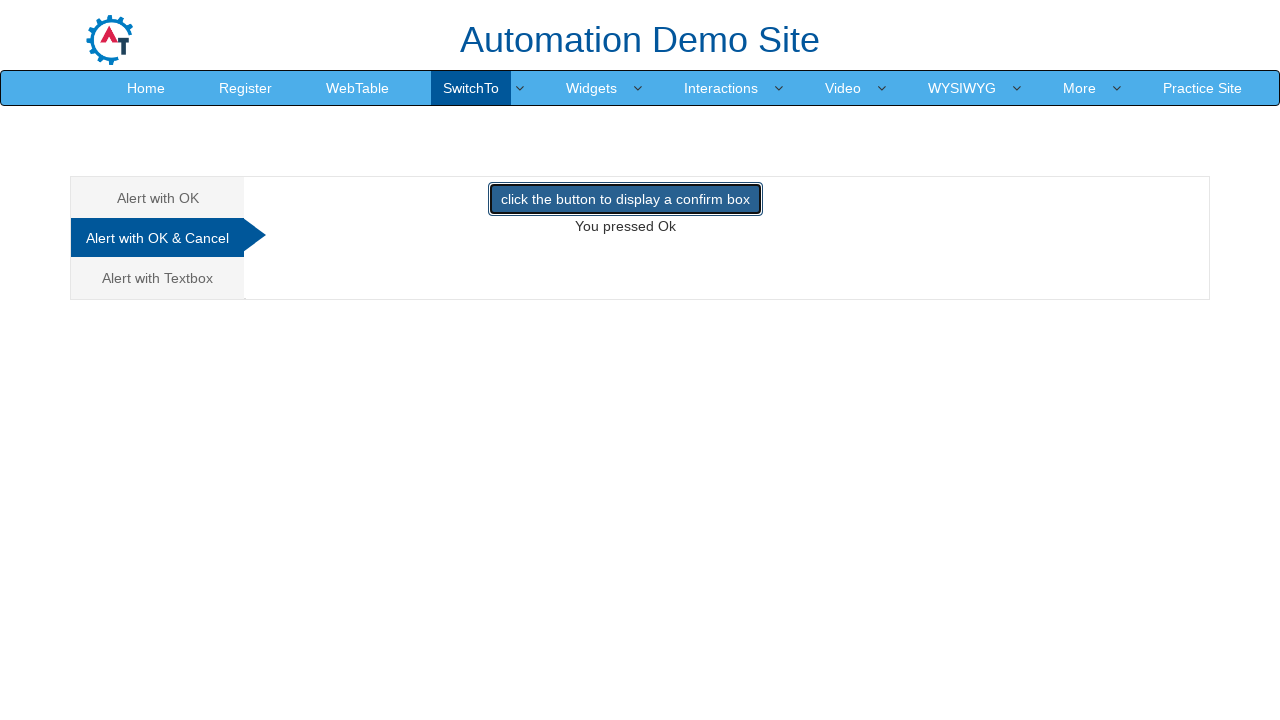

Verified success message 'You pressed Ok' is displayed
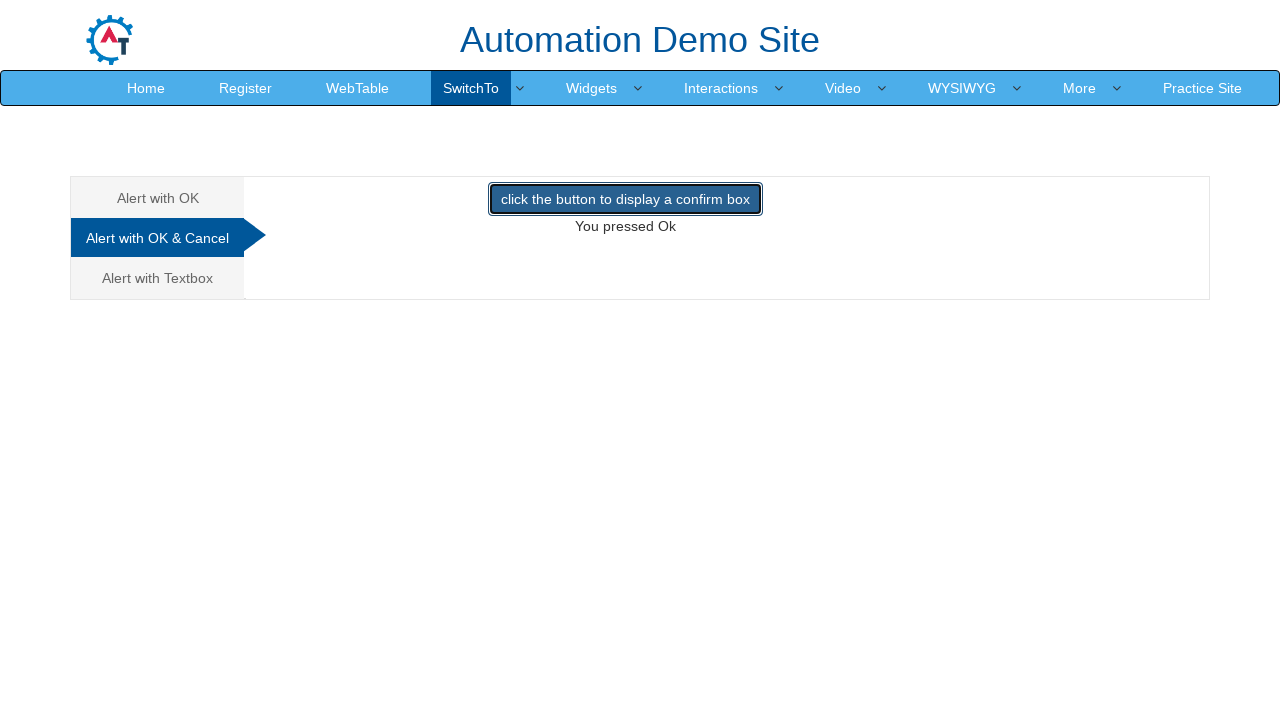

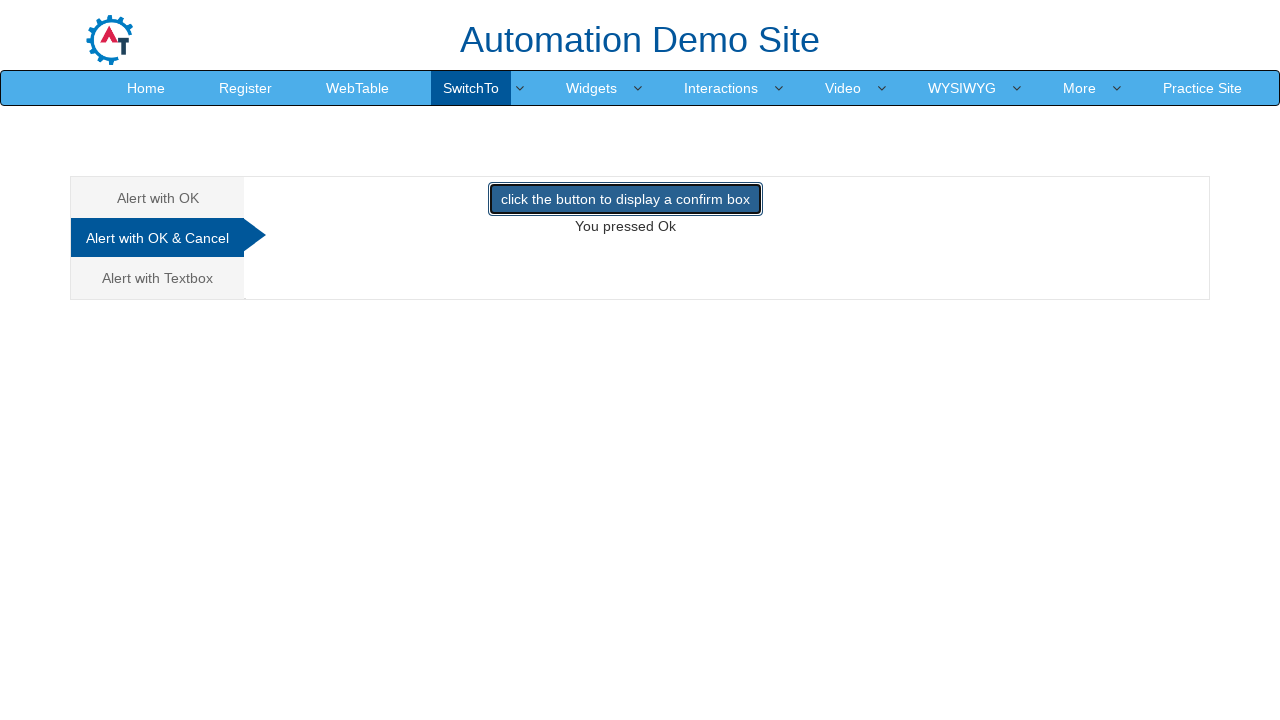